Tests that clicking Clear completed button removes completed items from the list

Starting URL: https://demo.playwright.dev/todomvc

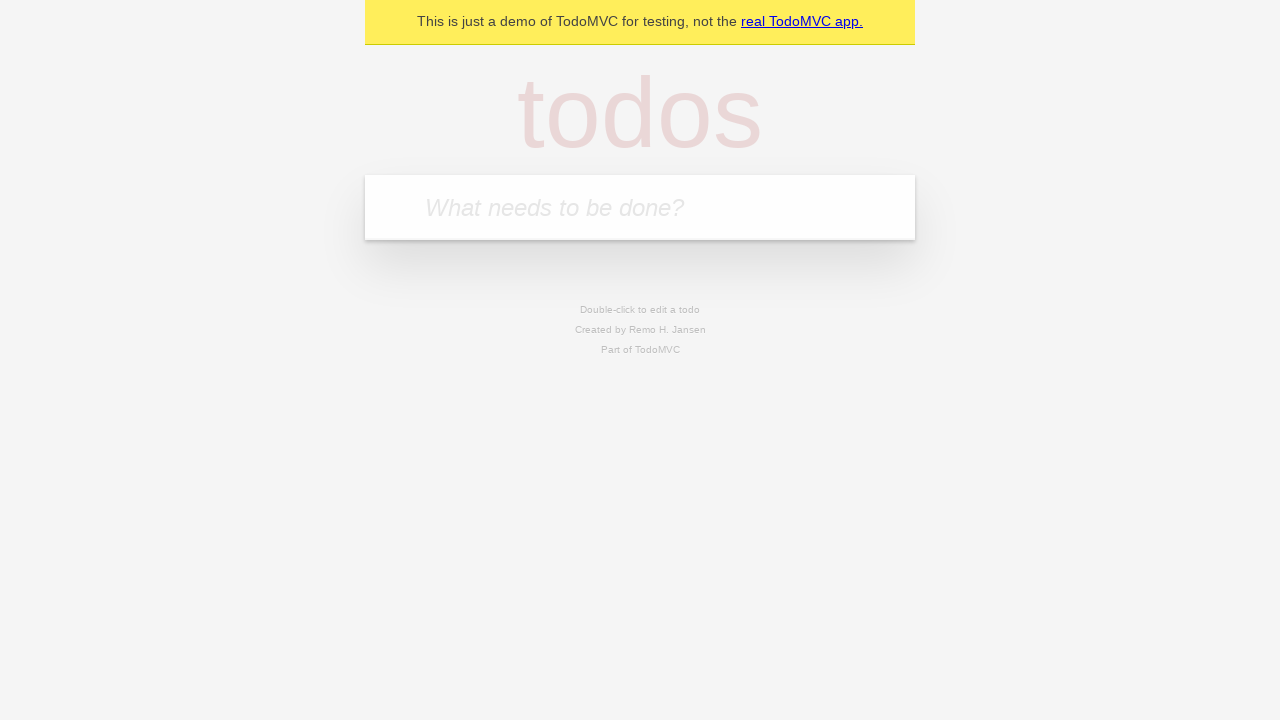

Filled todo input with 'buy some cheese' on internal:attr=[placeholder="What needs to be done?"i]
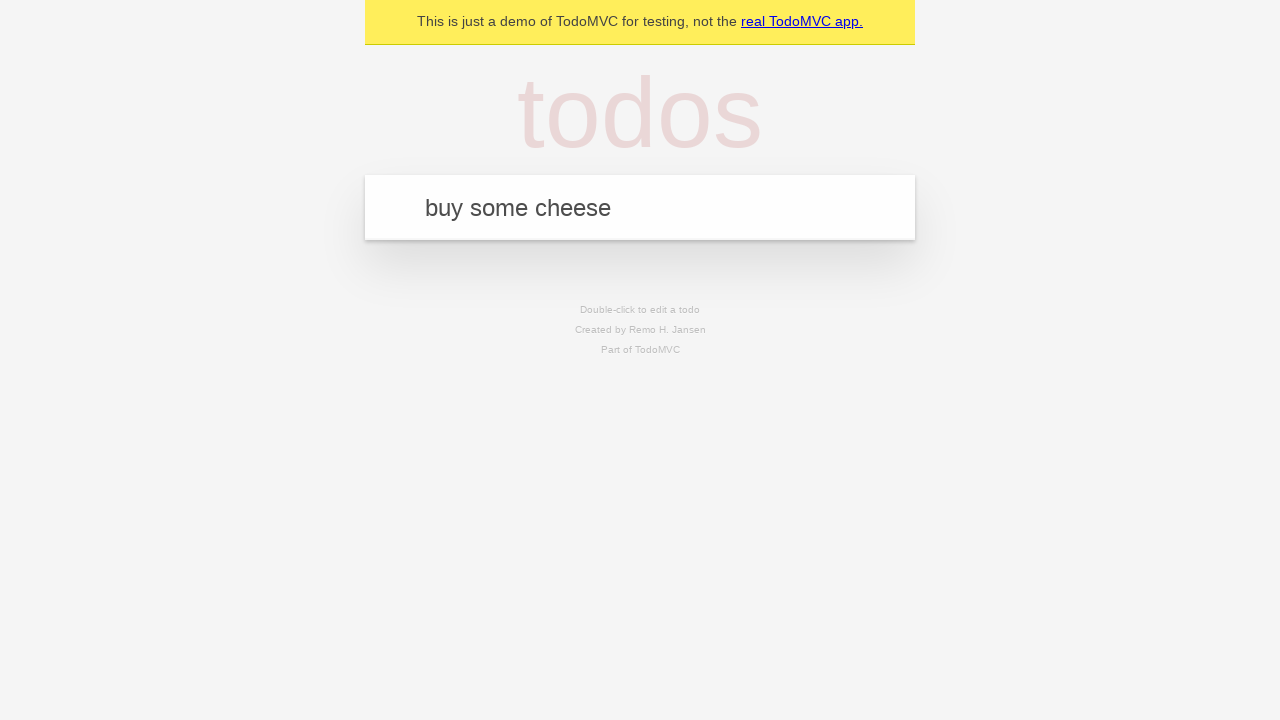

Pressed Enter to add first todo item on internal:attr=[placeholder="What needs to be done?"i]
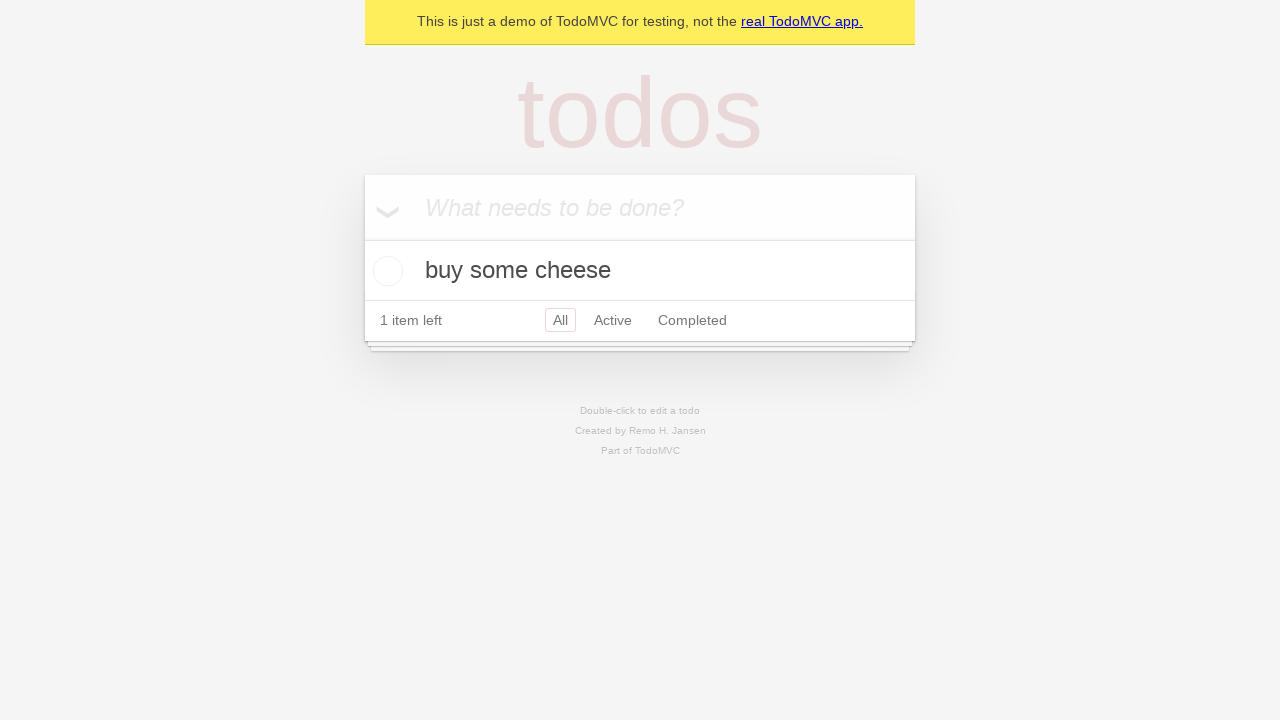

Filled todo input with 'feed the cat' on internal:attr=[placeholder="What needs to be done?"i]
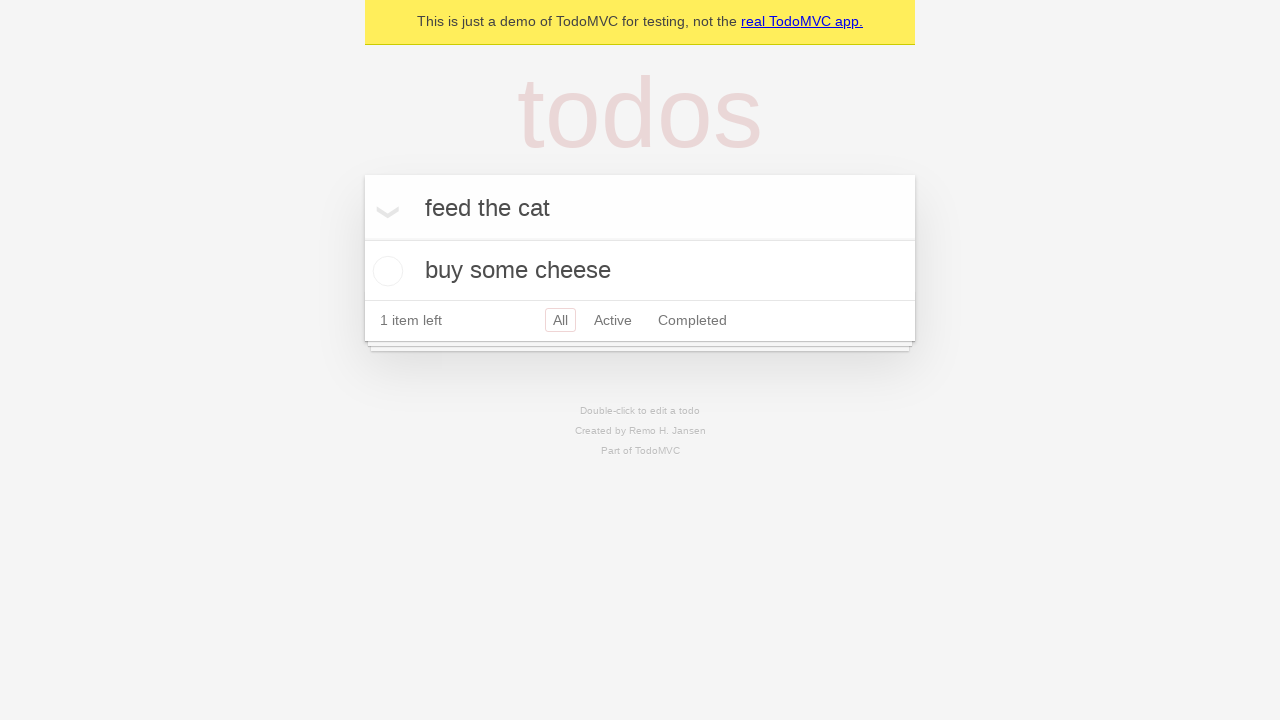

Pressed Enter to add second todo item on internal:attr=[placeholder="What needs to be done?"i]
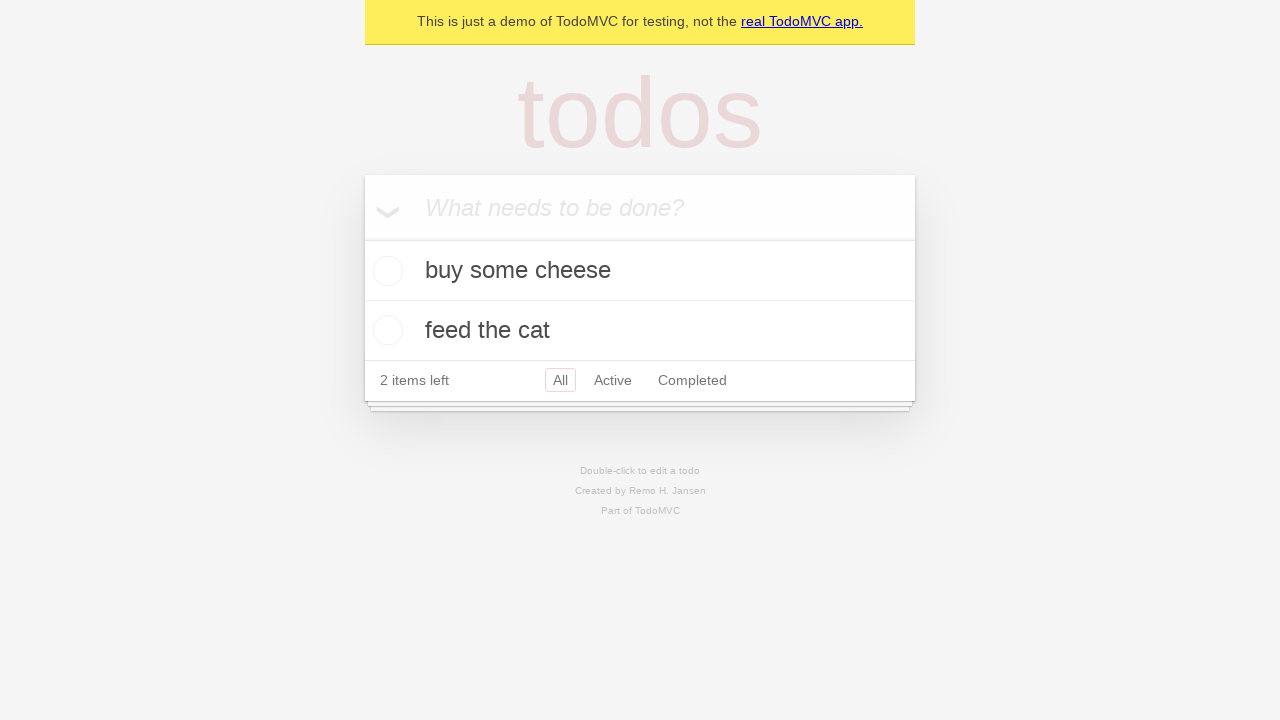

Filled todo input with 'book a doctors appointment' on internal:attr=[placeholder="What needs to be done?"i]
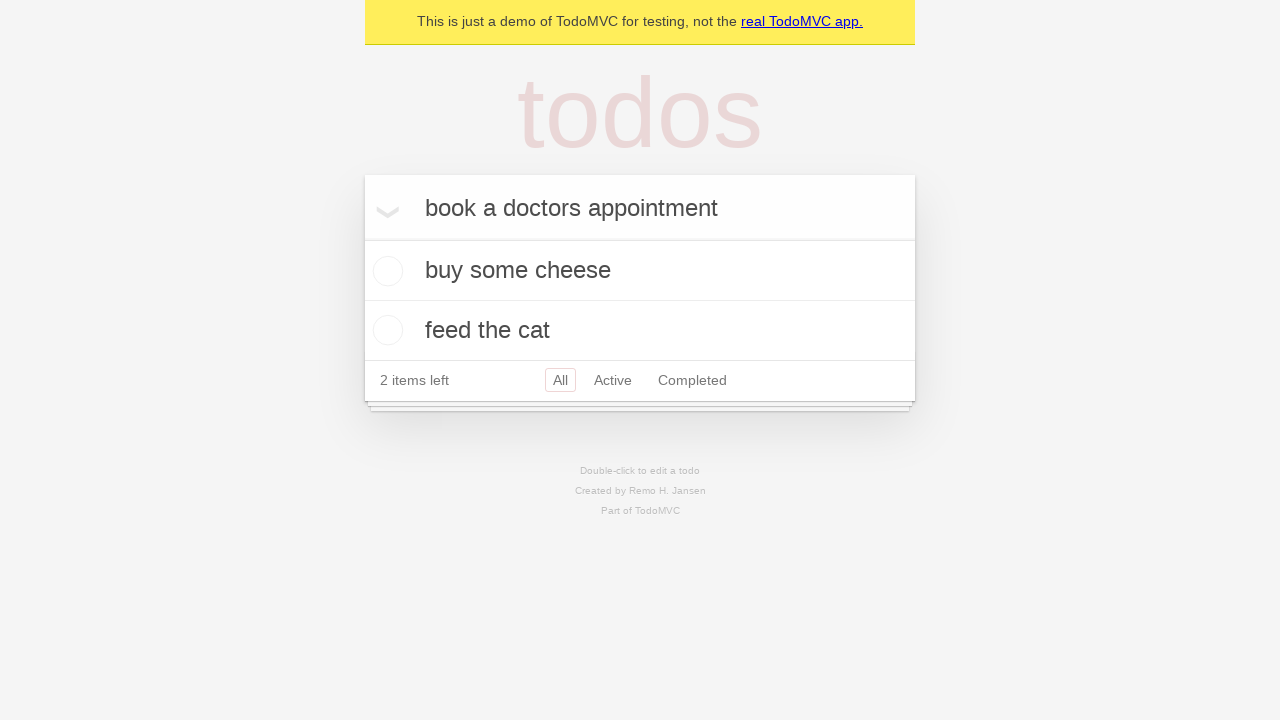

Pressed Enter to add third todo item on internal:attr=[placeholder="What needs to be done?"i]
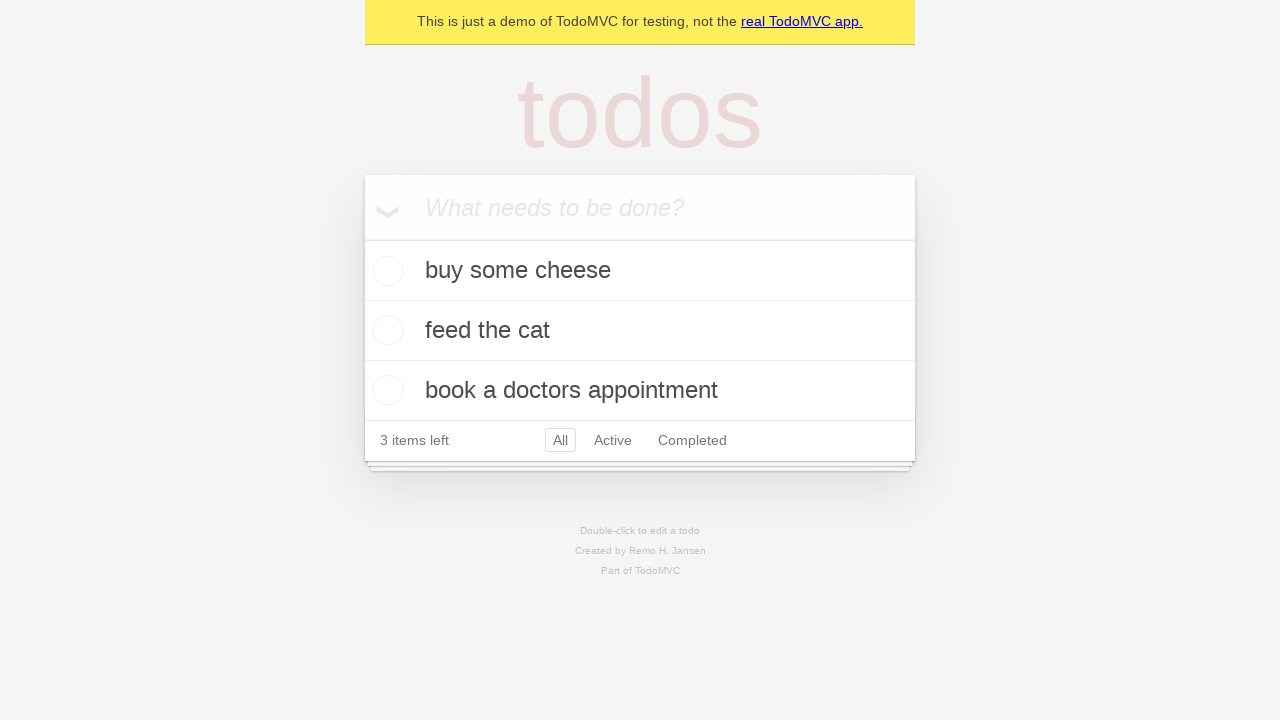

Checked the second todo item (feed the cat) at (385, 330) on internal:testid=[data-testid="todo-item"s] >> nth=1 >> internal:role=checkbox
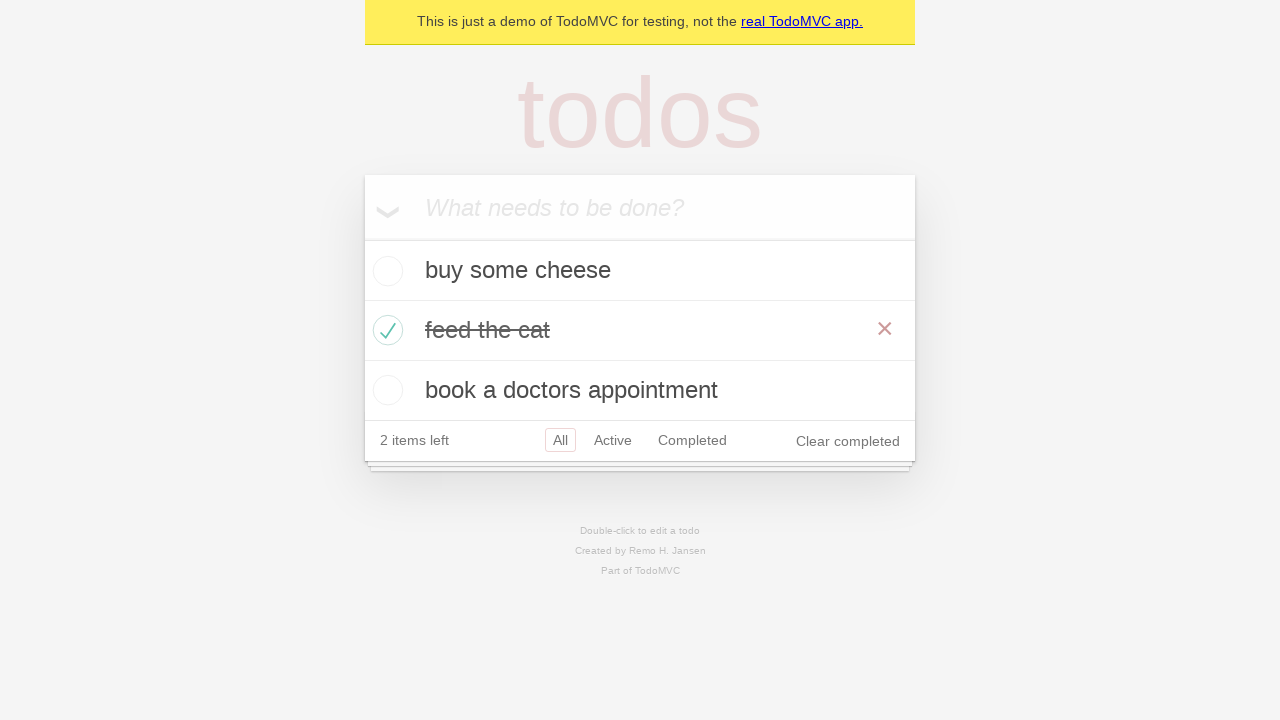

Clicked 'Clear completed' button to remove completed items at (848, 441) on internal:role=button[name="Clear completed"i]
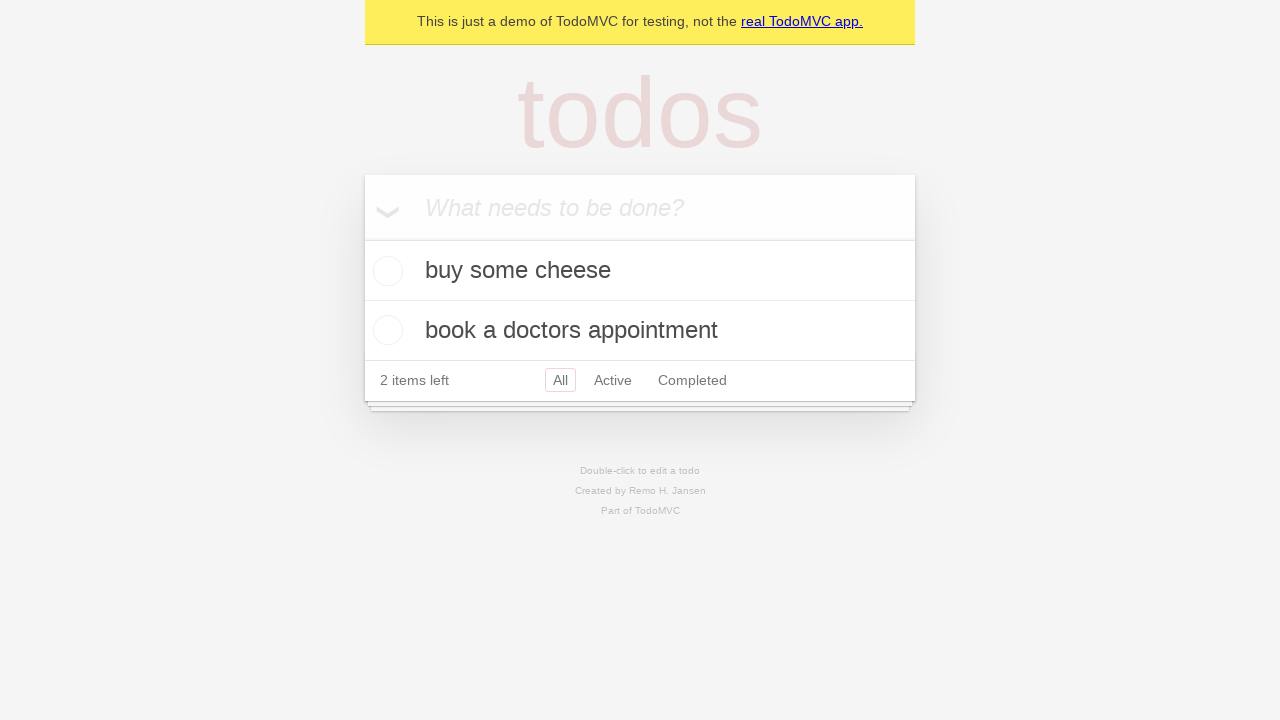

Verified remaining todo items are displayed after clearing completed items
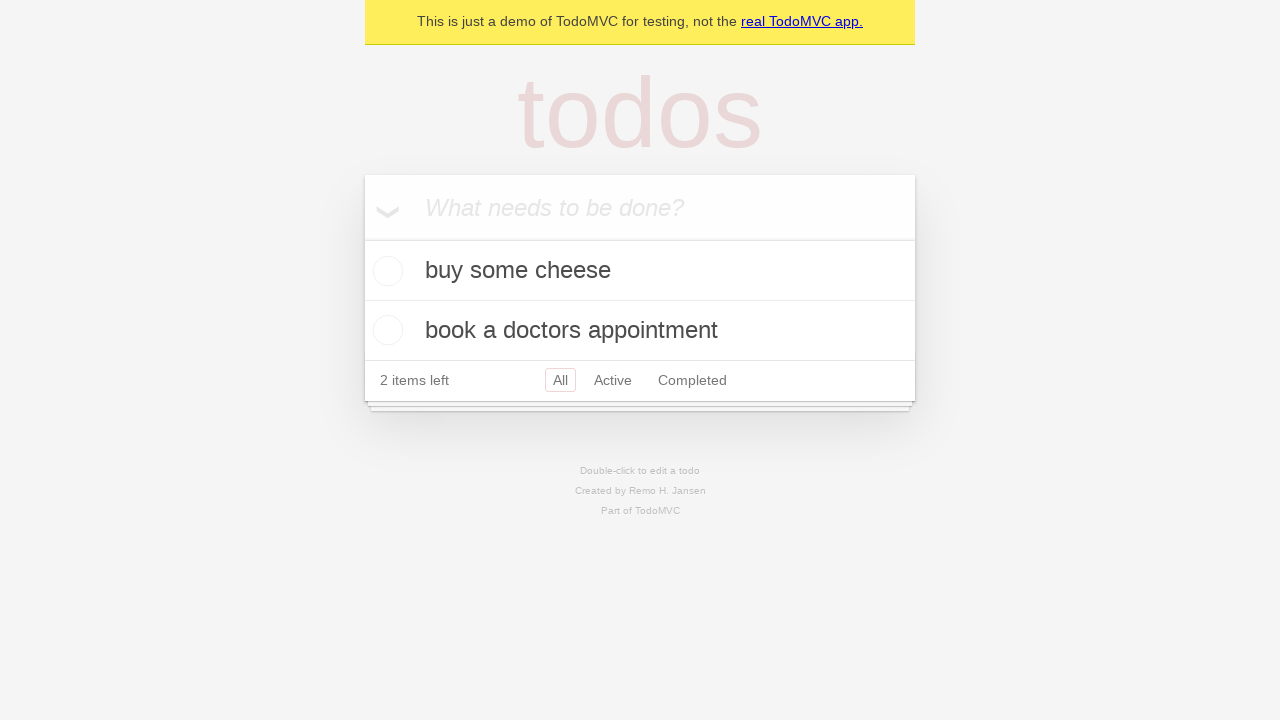

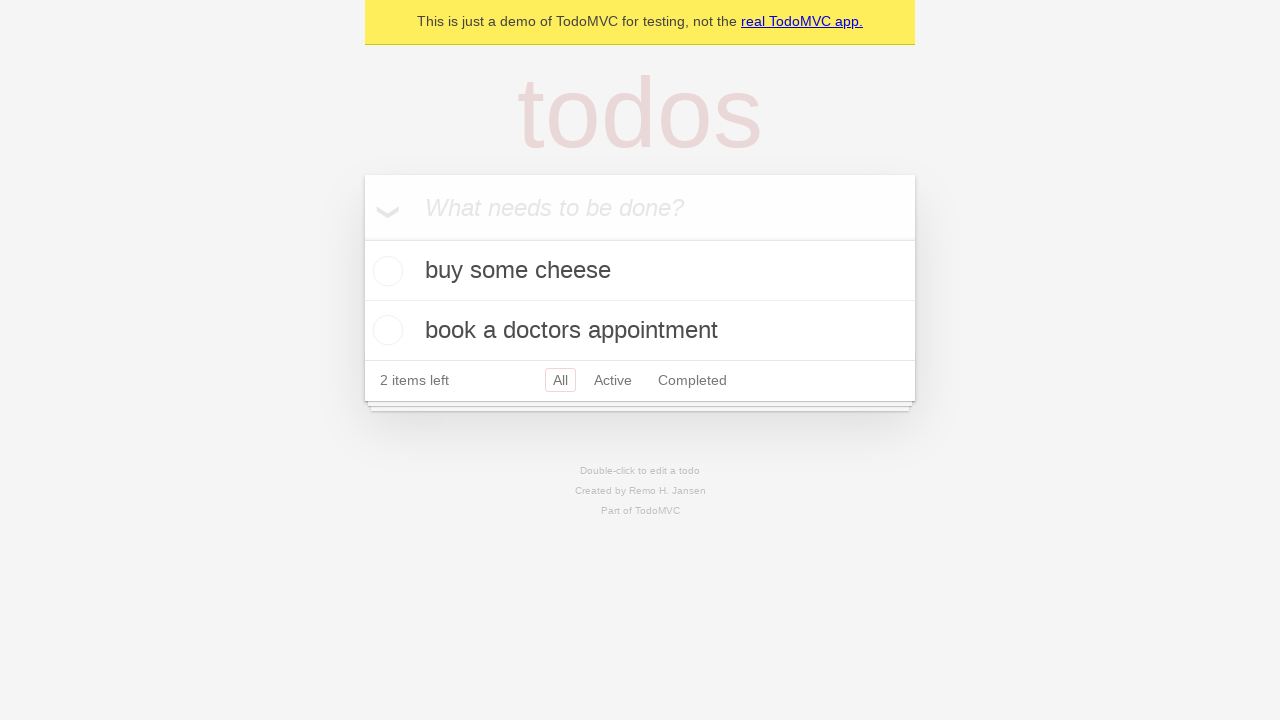